Tests dropdown selection functionality by navigating to the dropdown page and selecting options using different methods (by index and by value)

Starting URL: https://the-internet.herokuapp.com/

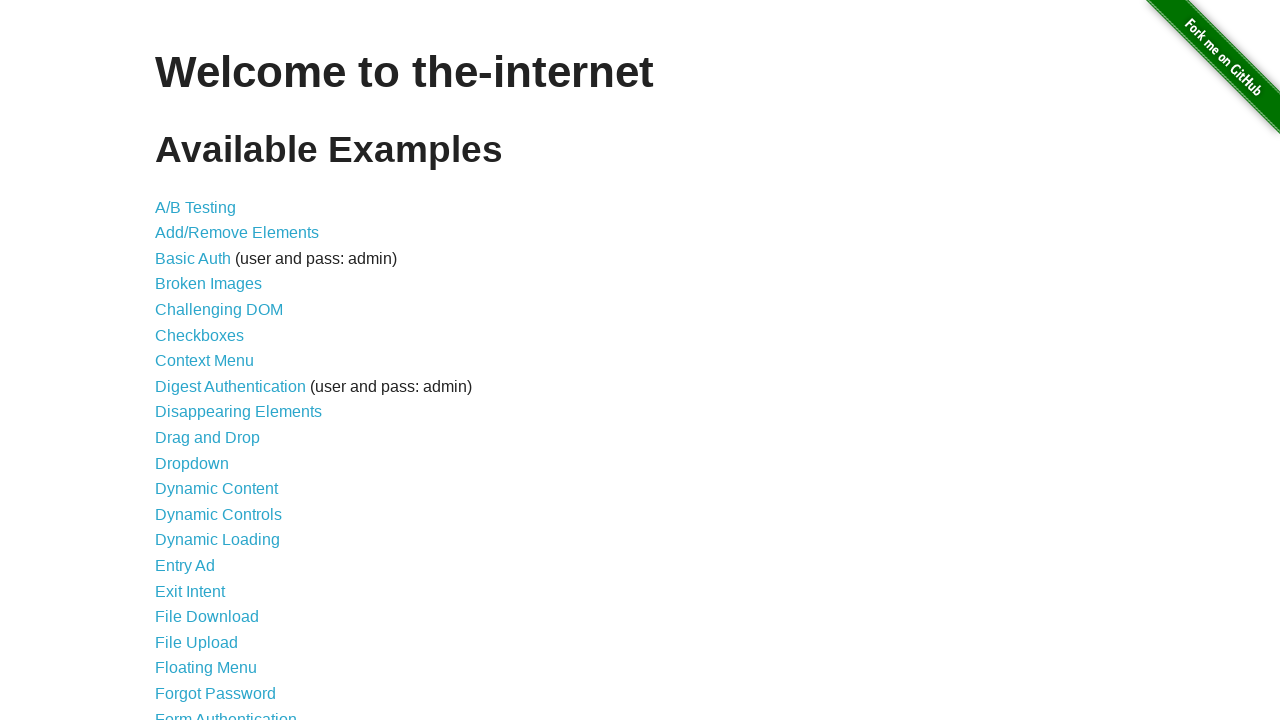

Clicked on the Dropdown link at (192, 463) on text=Dropdown
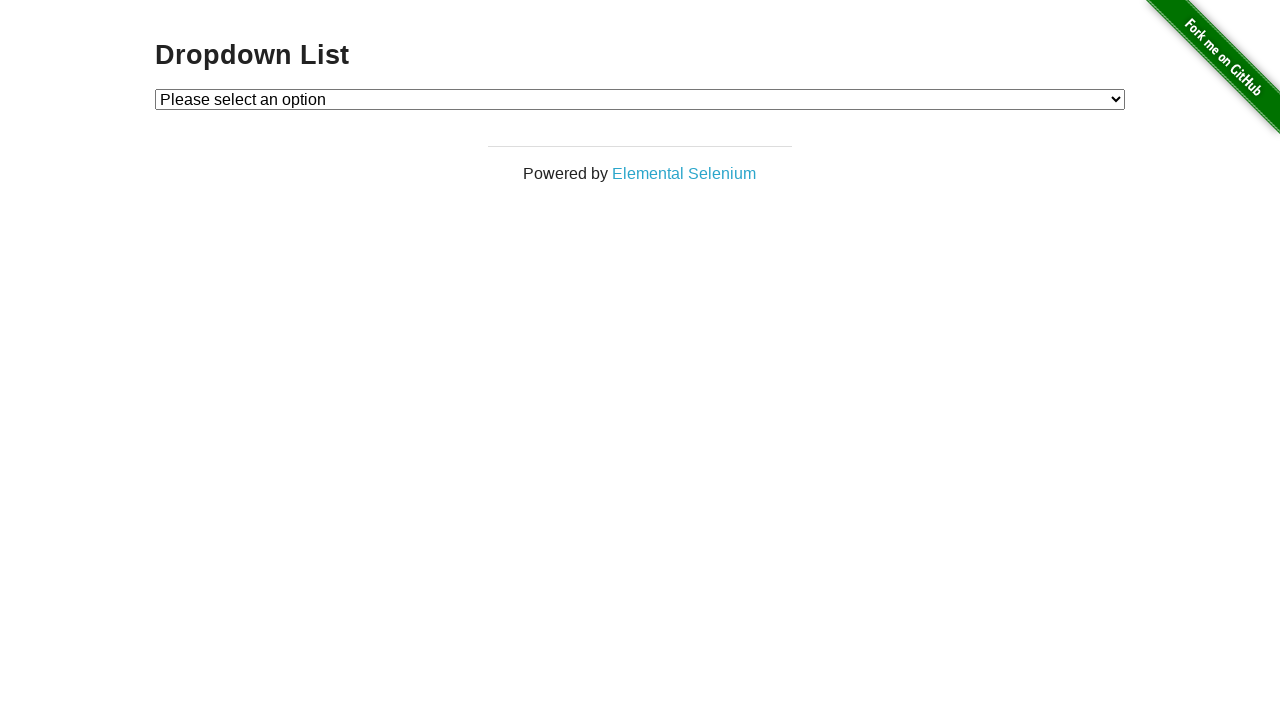

Dropdown element loaded and is visible
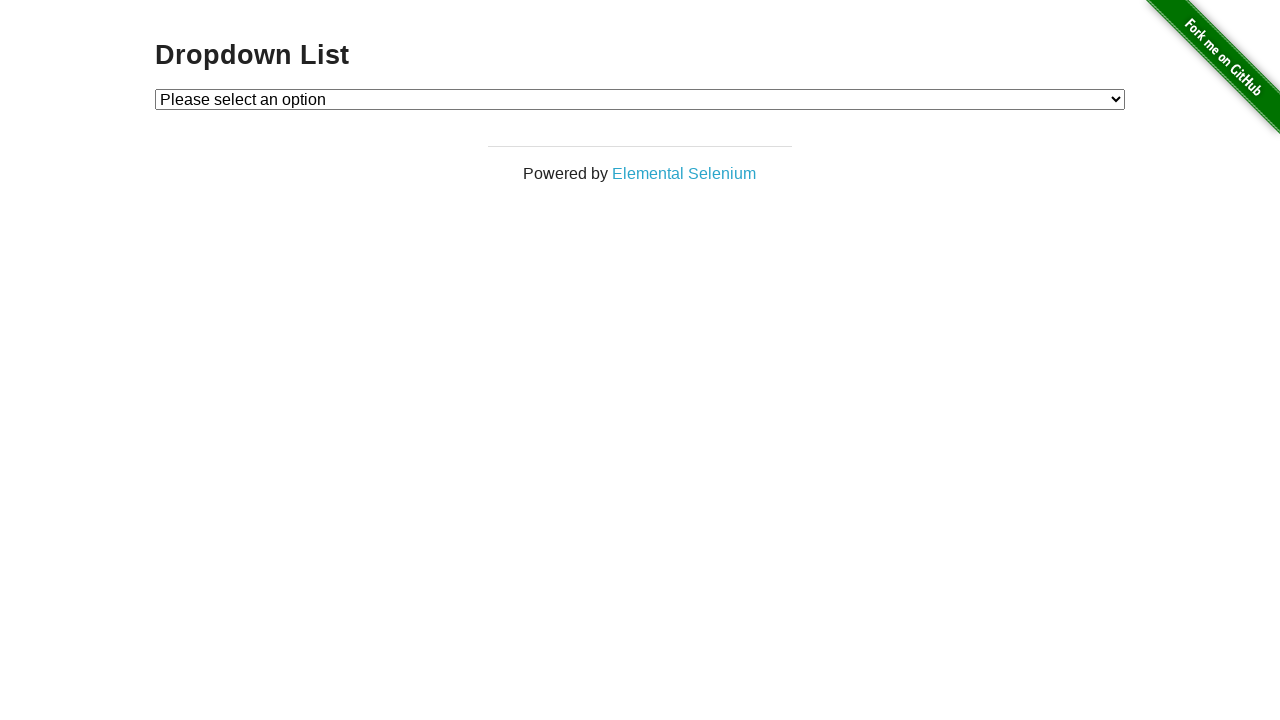

Selected option 1 from dropdown by value on #dropdown
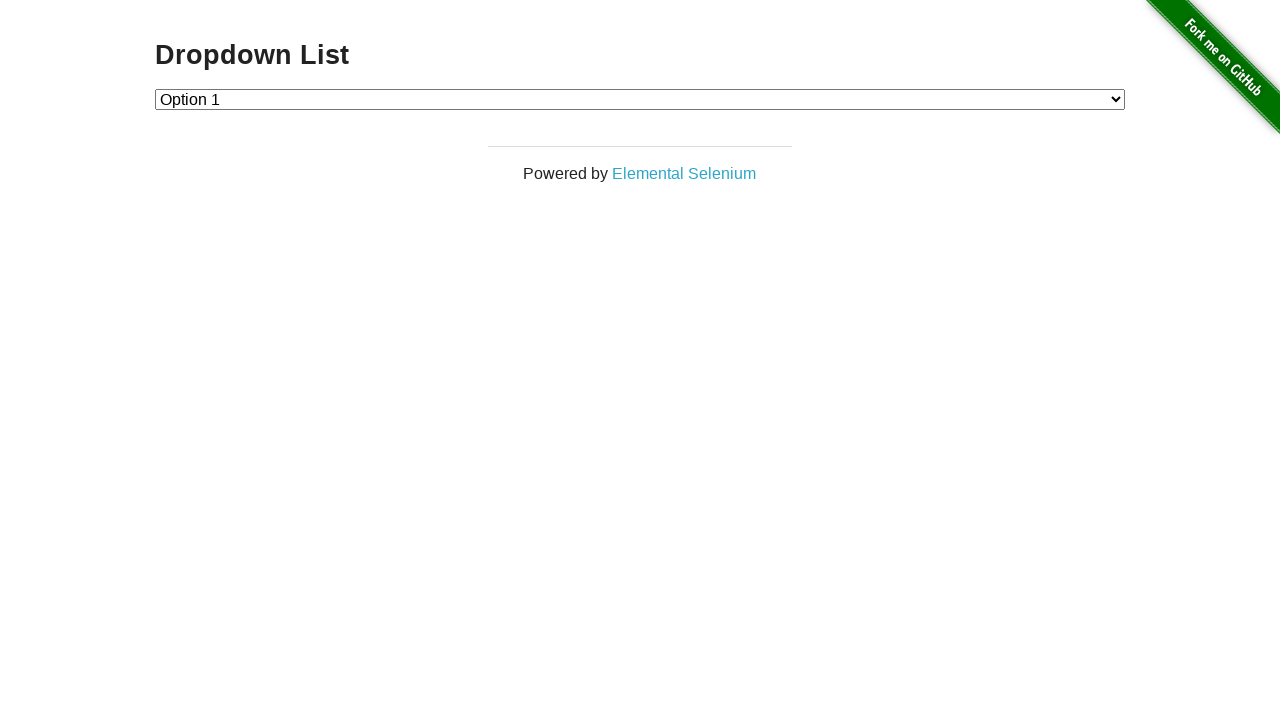

Selected option 2 from dropdown by value on #dropdown
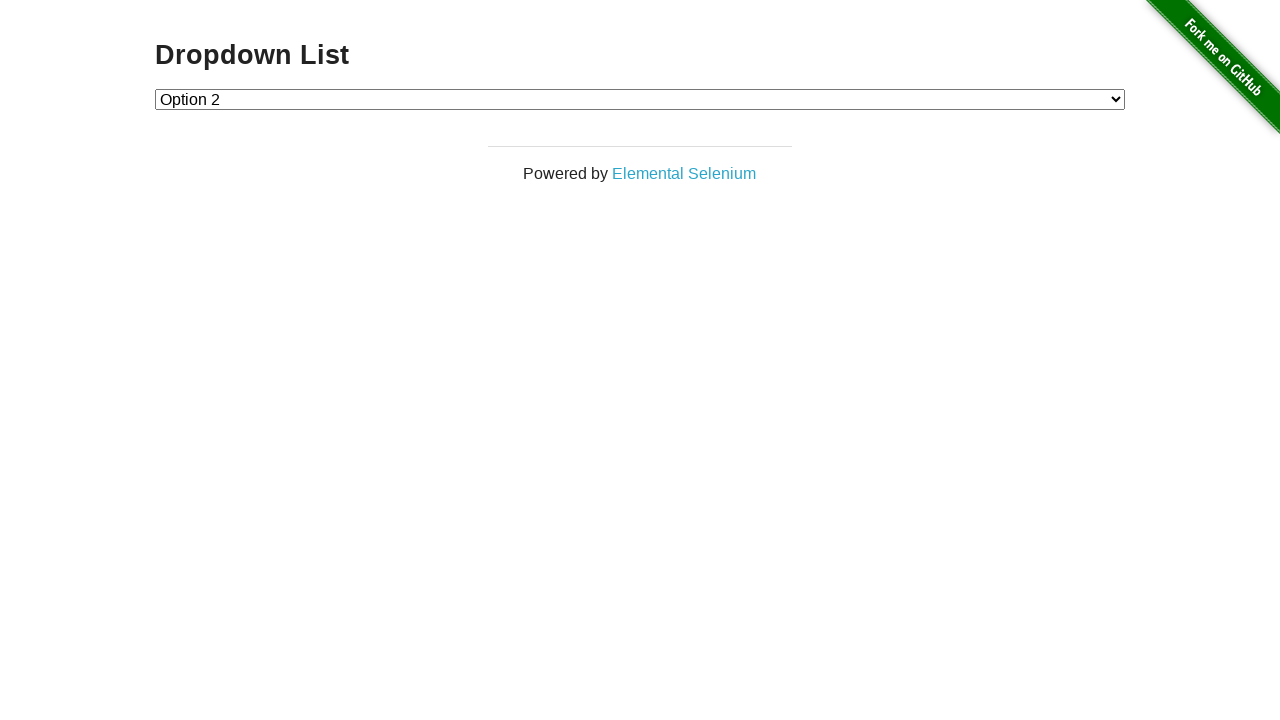

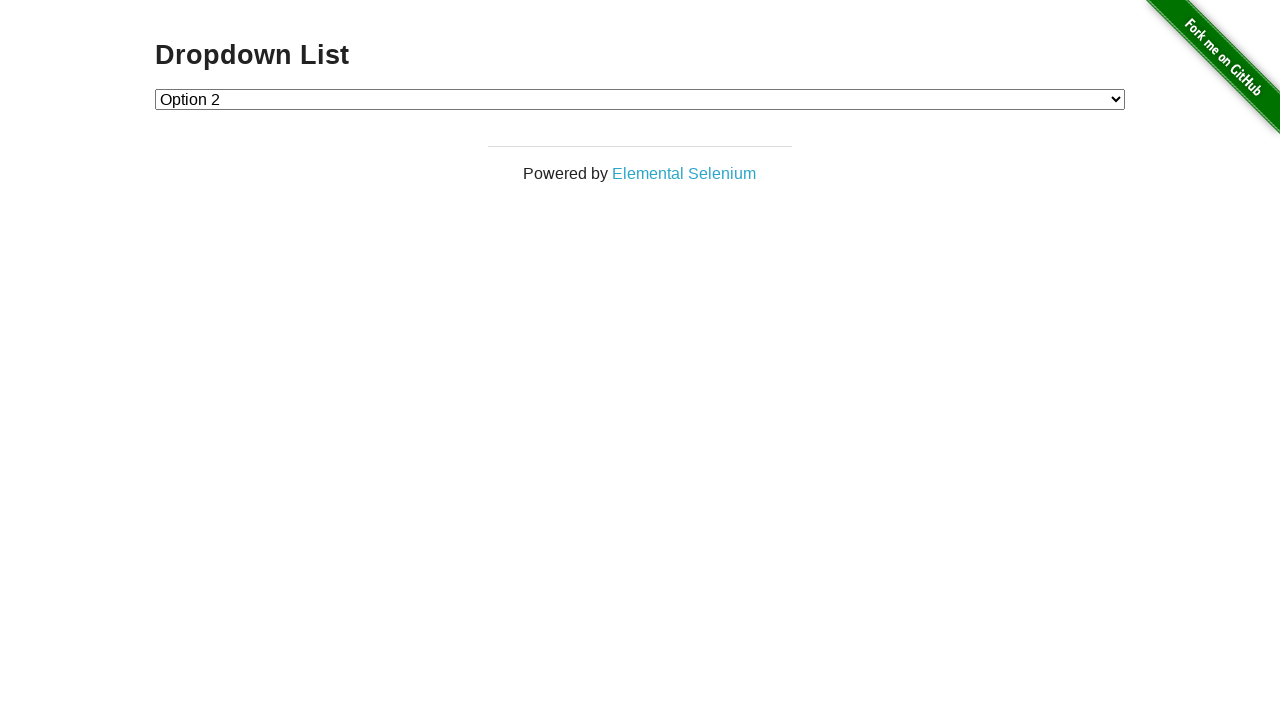